Navigates to geeksforgeeks.org to verify the page loads successfully

Starting URL: https://www.geeksforgeeks.org/

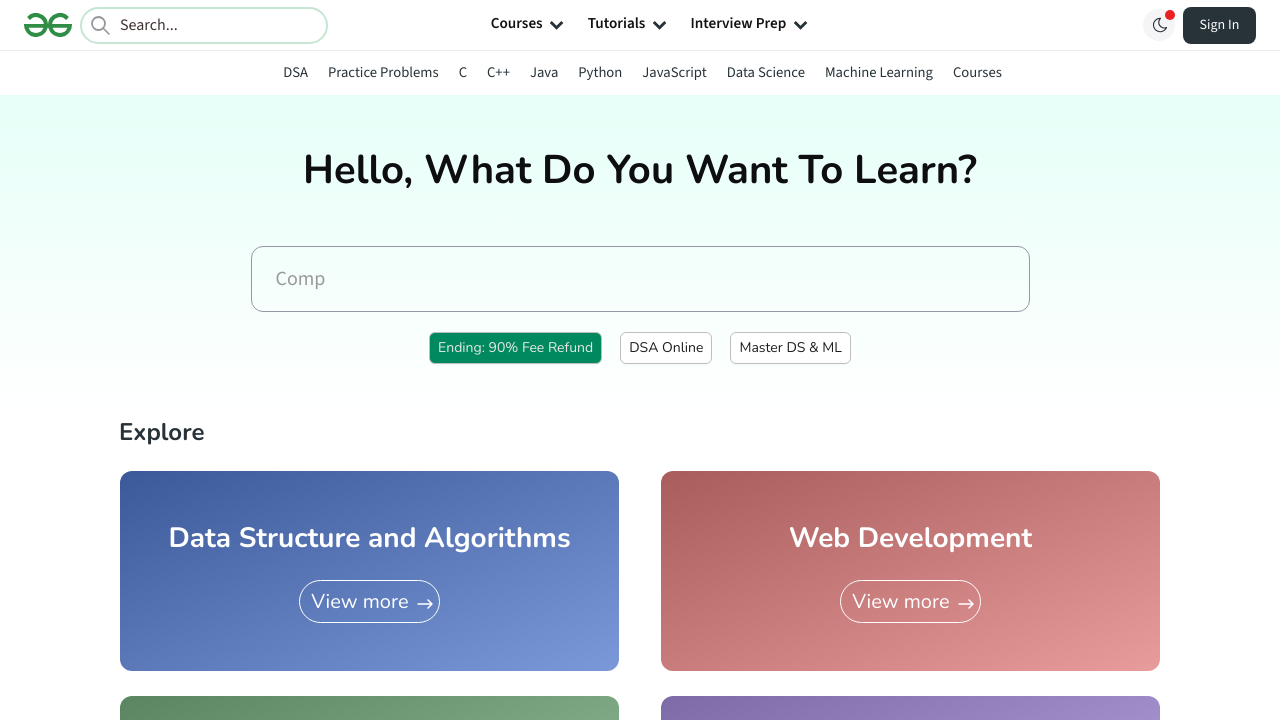

Waited for page to reach domcontentloaded state
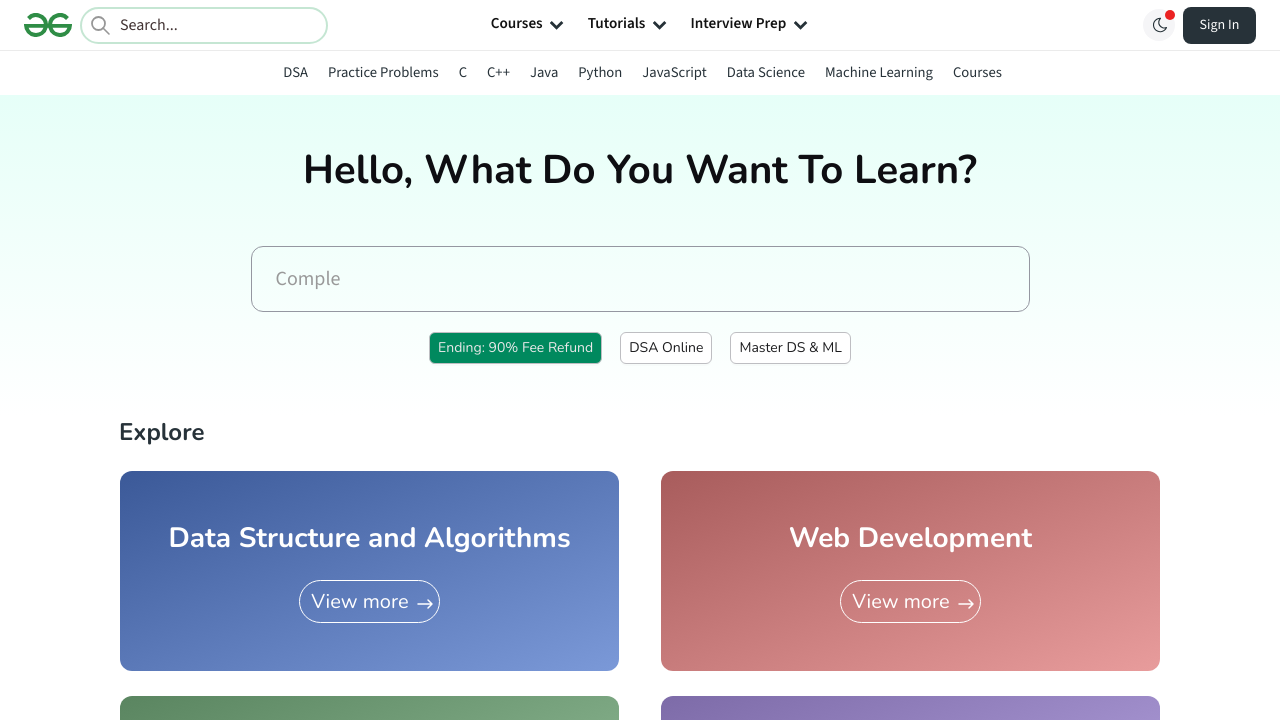

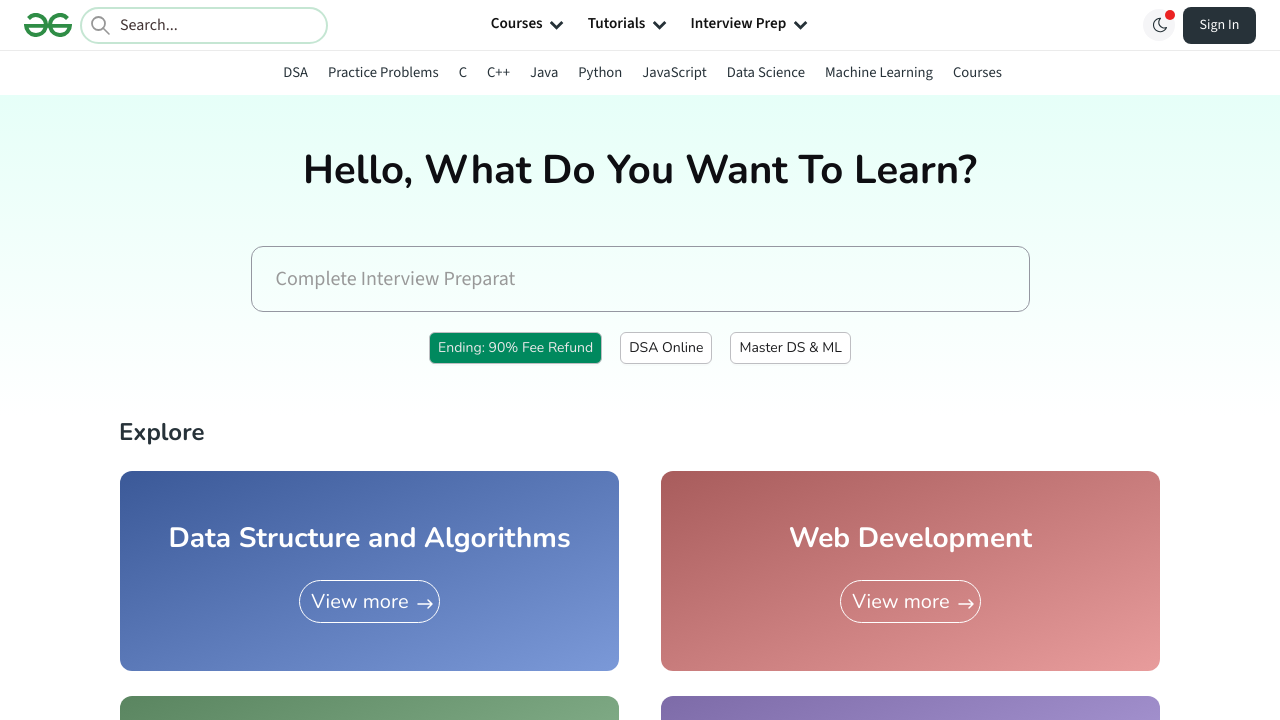